Tests dynamic button clicking functionality by clicking a sequence of buttons that appear one after another, then verifies the success message "All Buttons Clicked" is displayed.

Starting URL: https://testpages.eviltester.com/styled/dynamic-buttons-simple.html

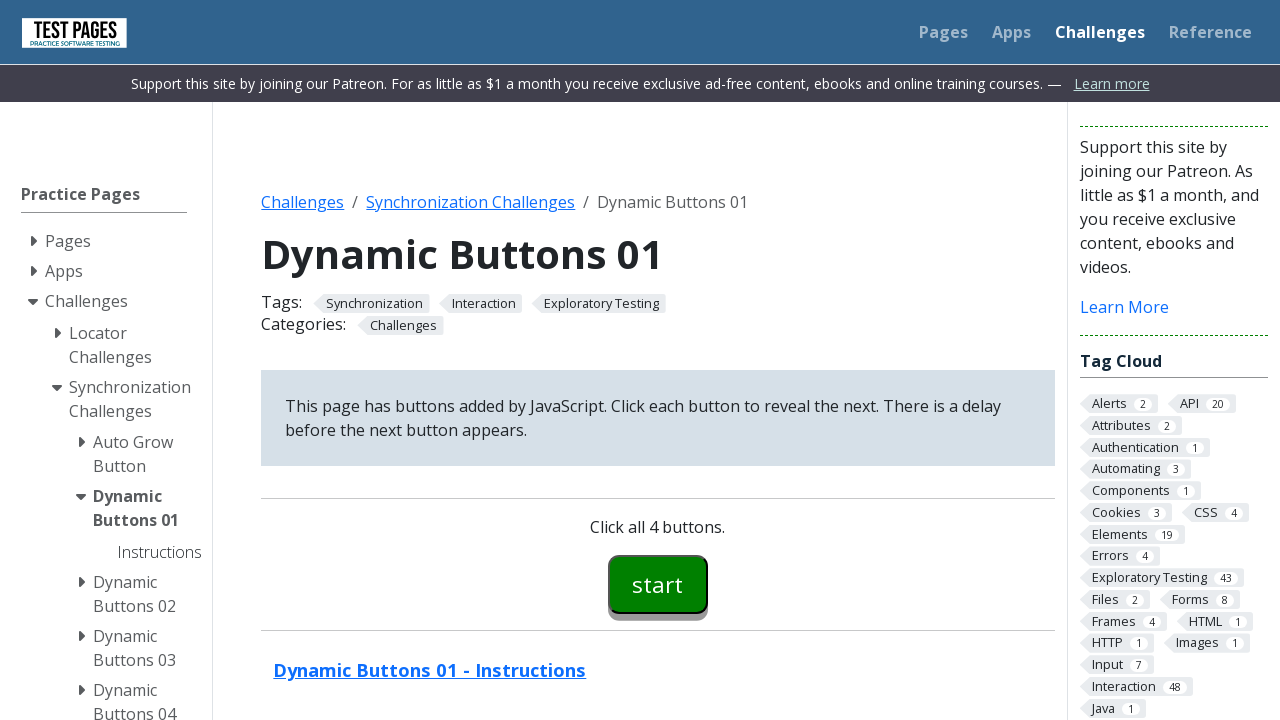

Waited for button00 to become visible
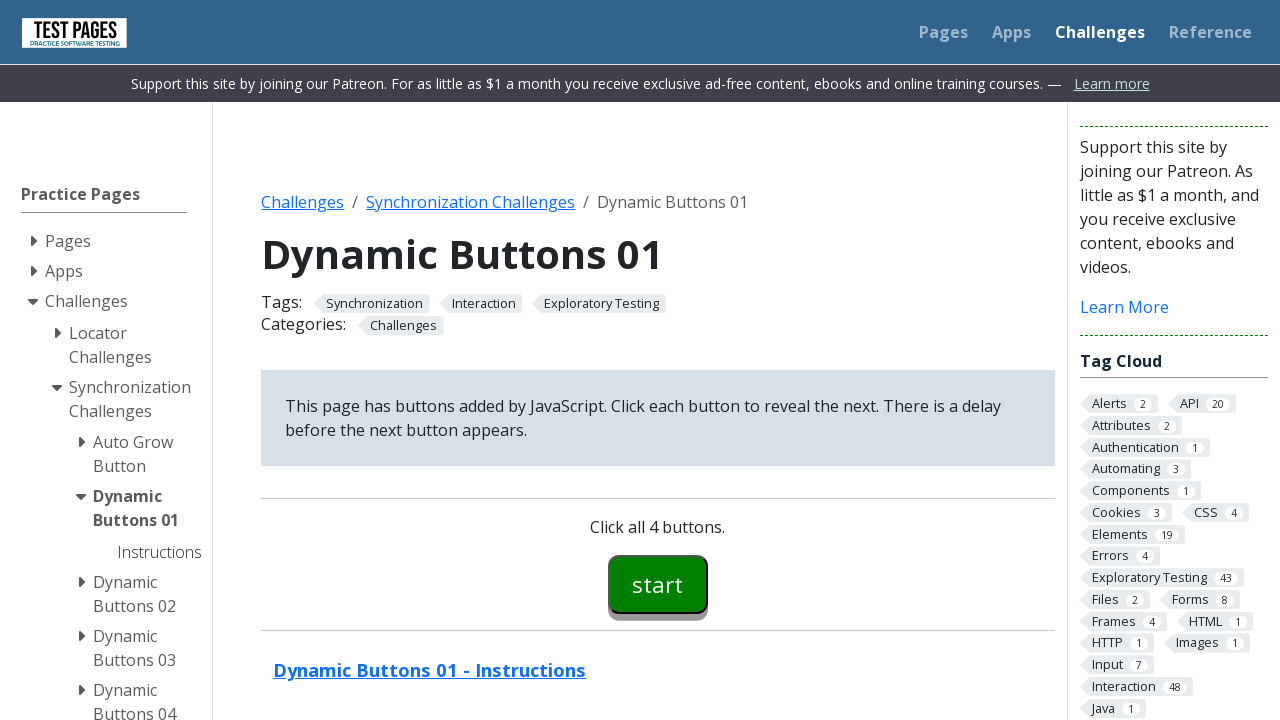

Clicked button00 at (658, 584) on #button00
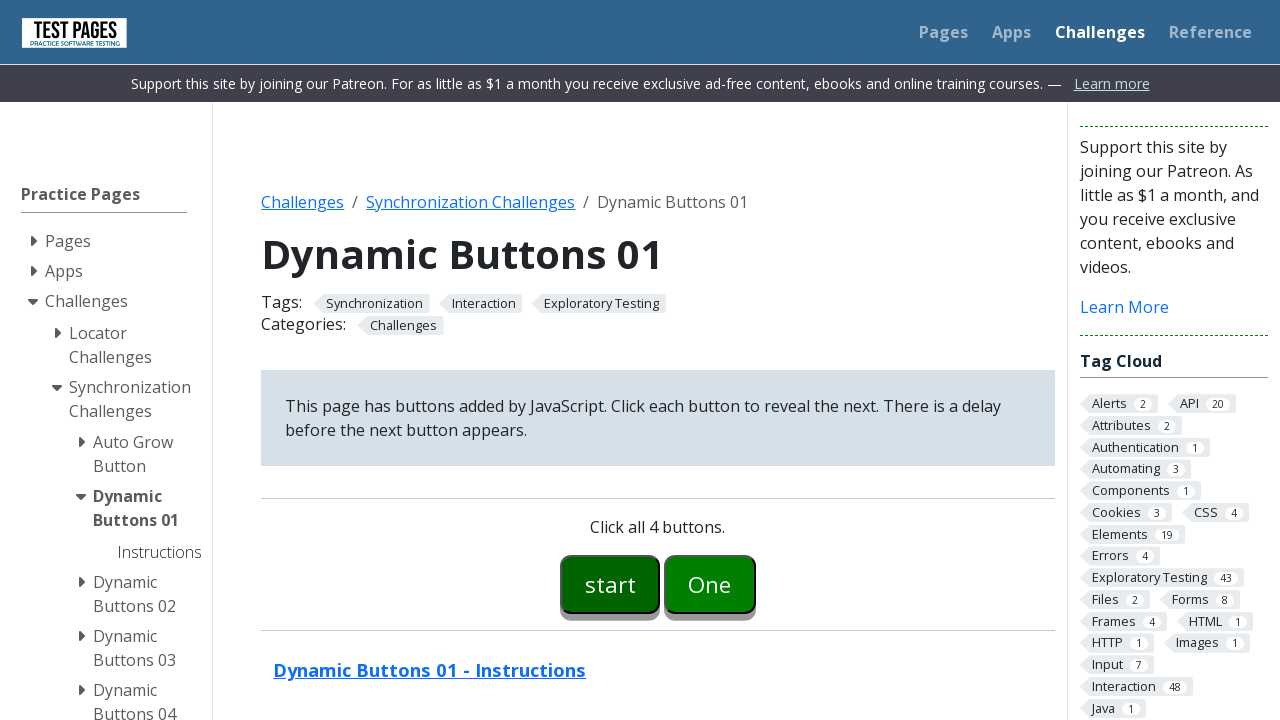

Waited for button01 to become visible after clicking button00
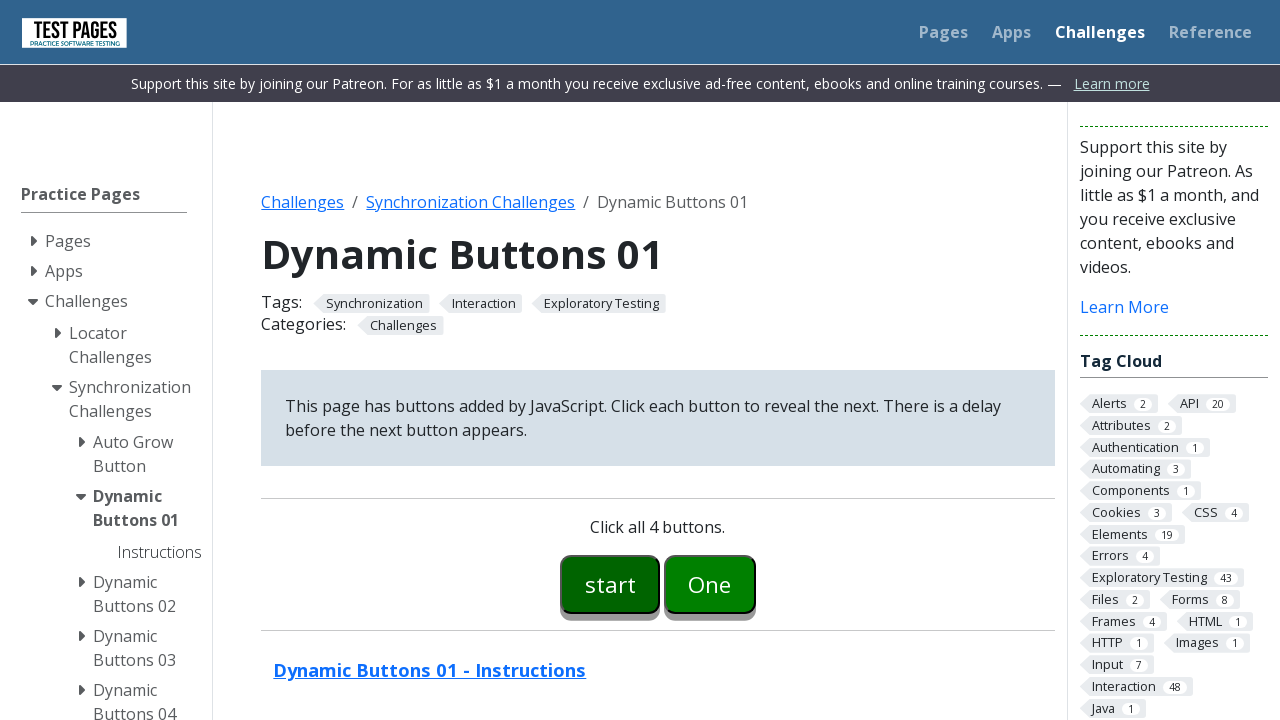

Clicked button01 at (710, 584) on #button01
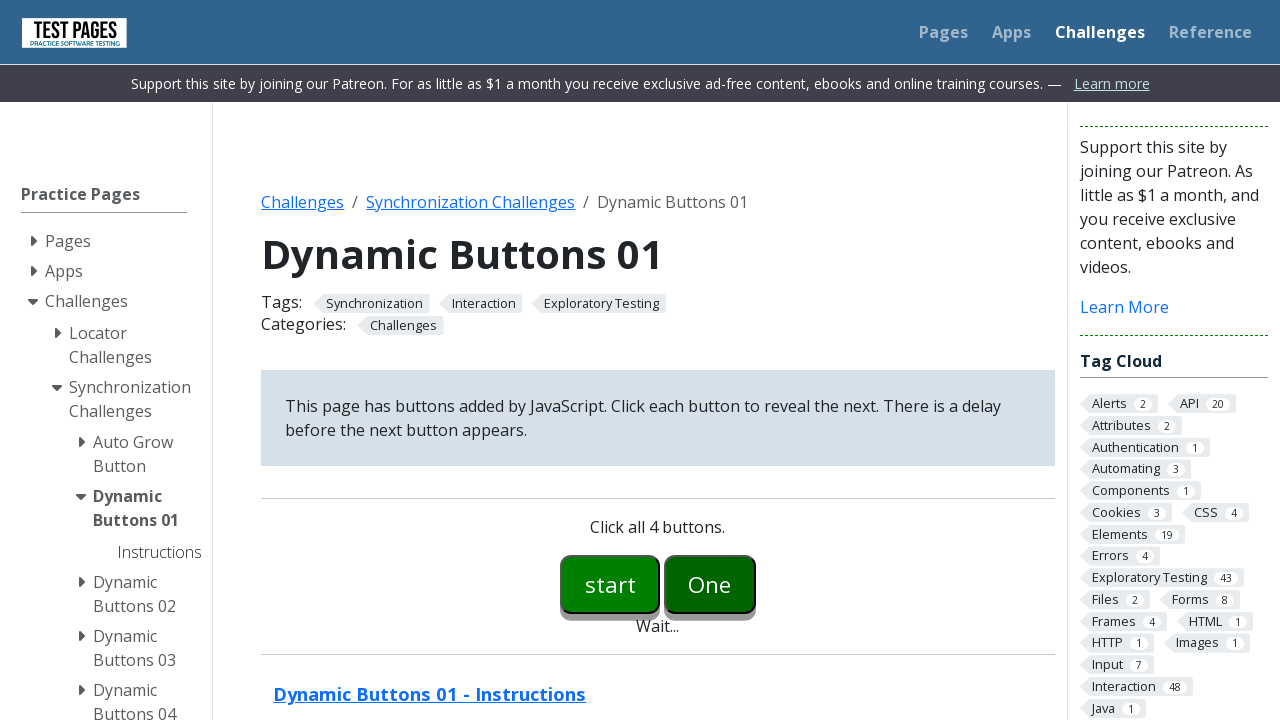

Waited for button02 to become visible after clicking button01
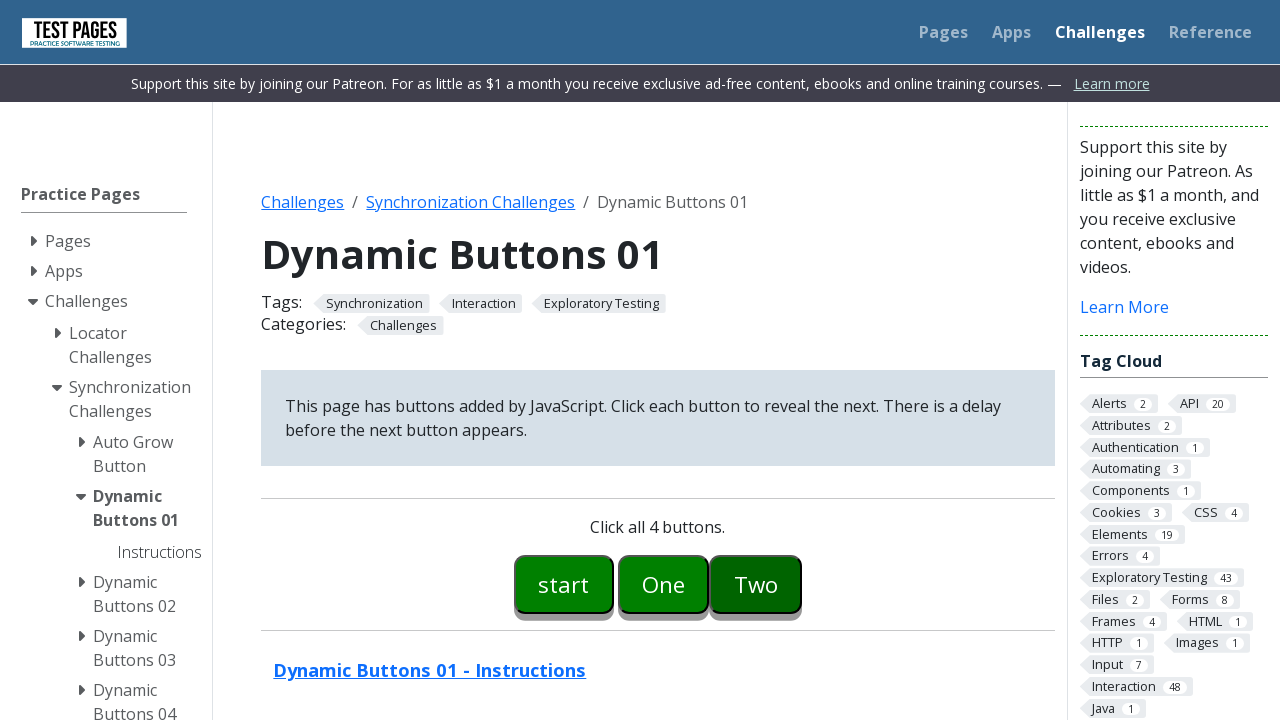

Clicked button02 at (756, 584) on #button02
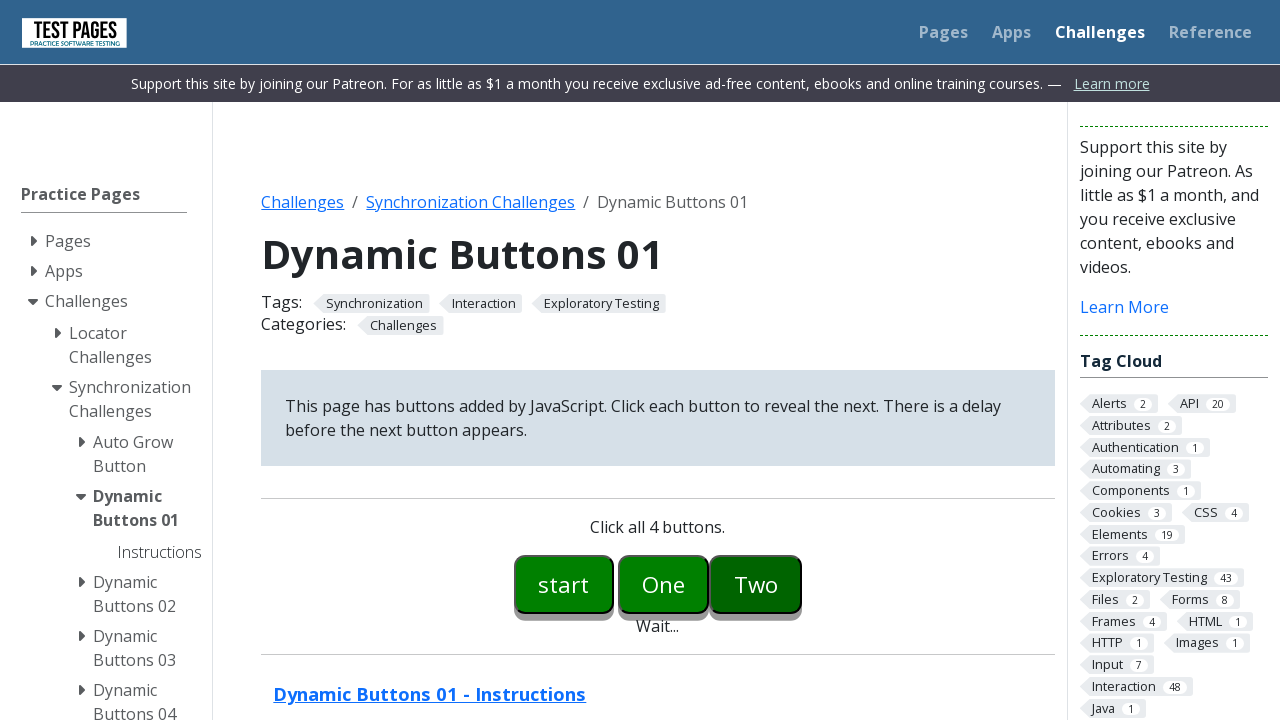

Waited for button03 to become visible after clicking button02
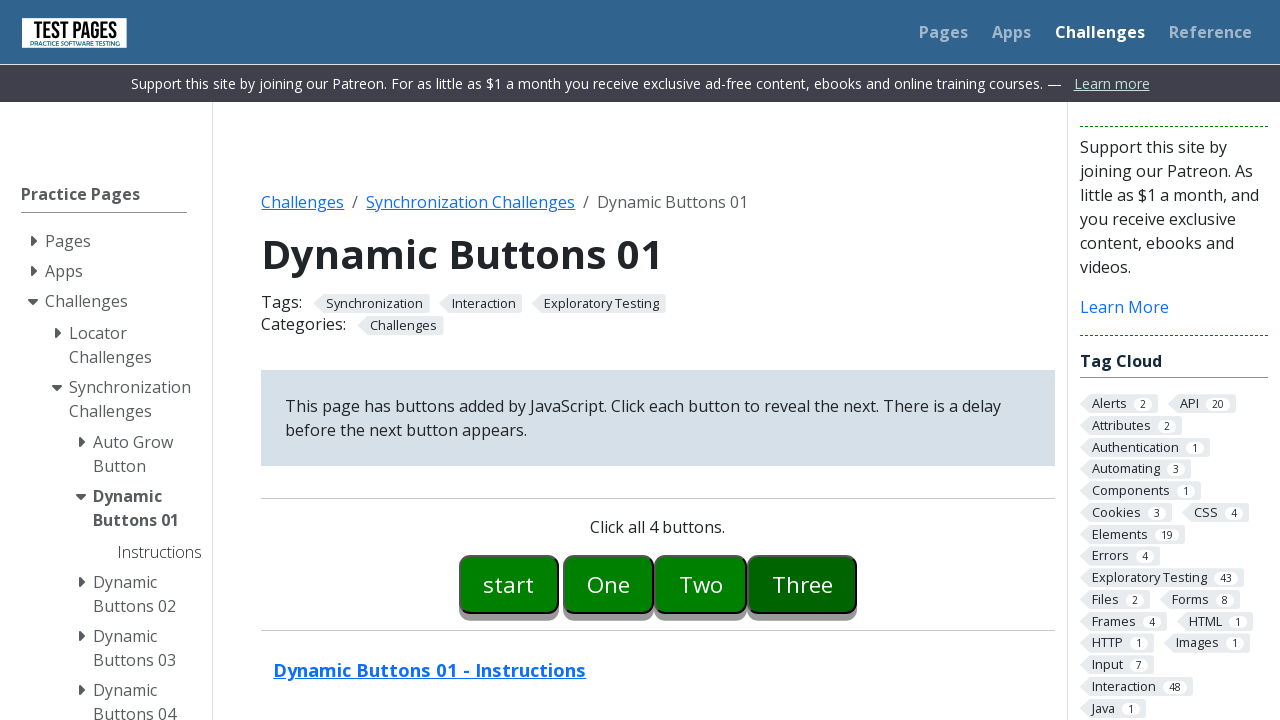

Clicked button03 at (802, 584) on #button03
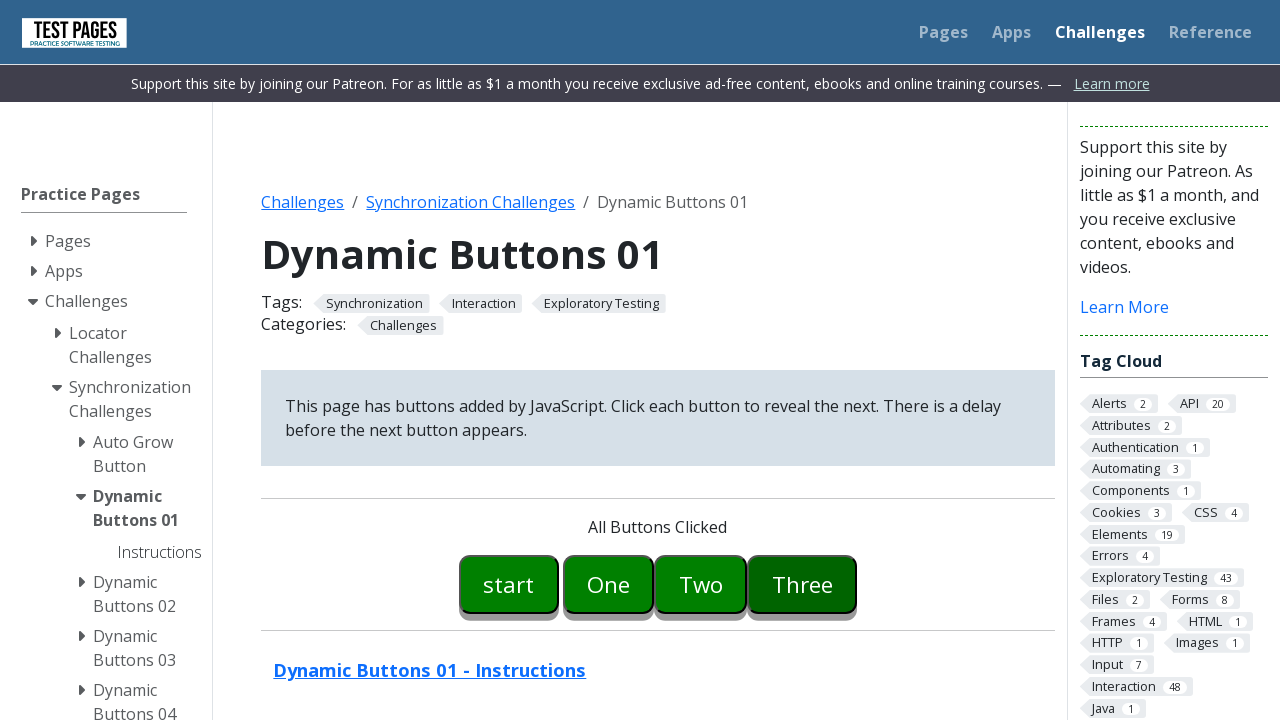

Waited for success message element to appear
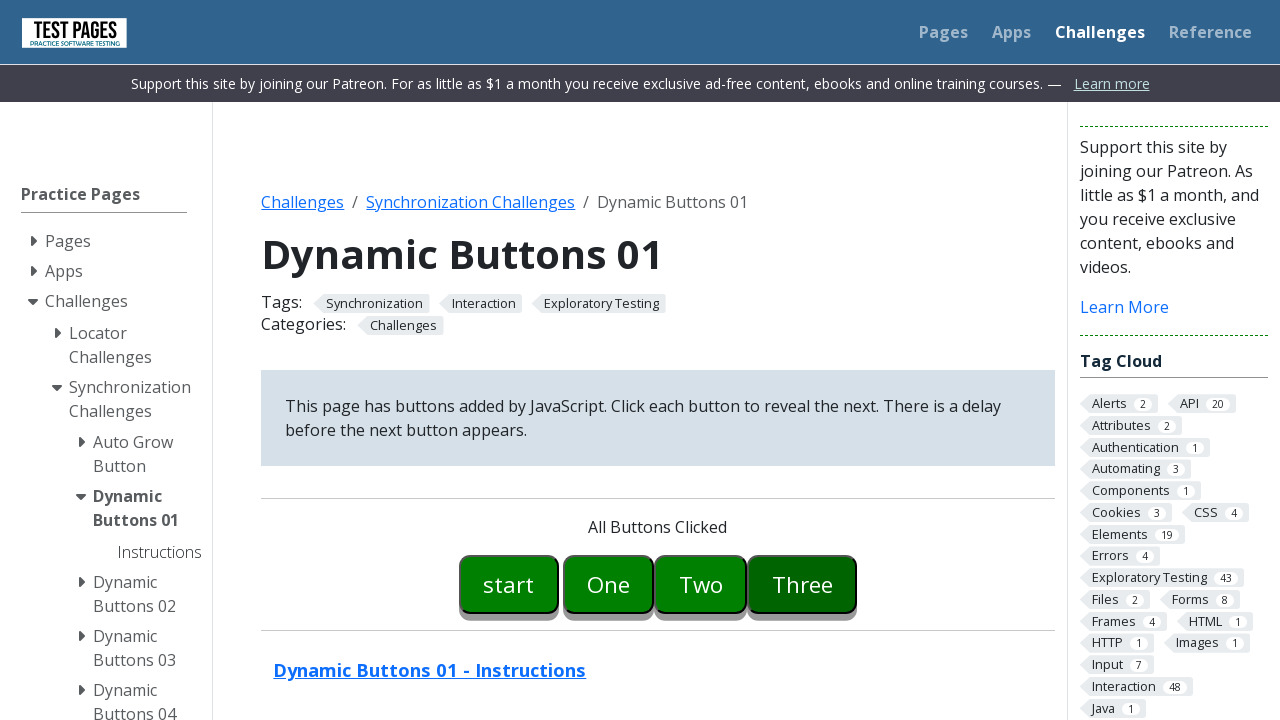

Located the success message element
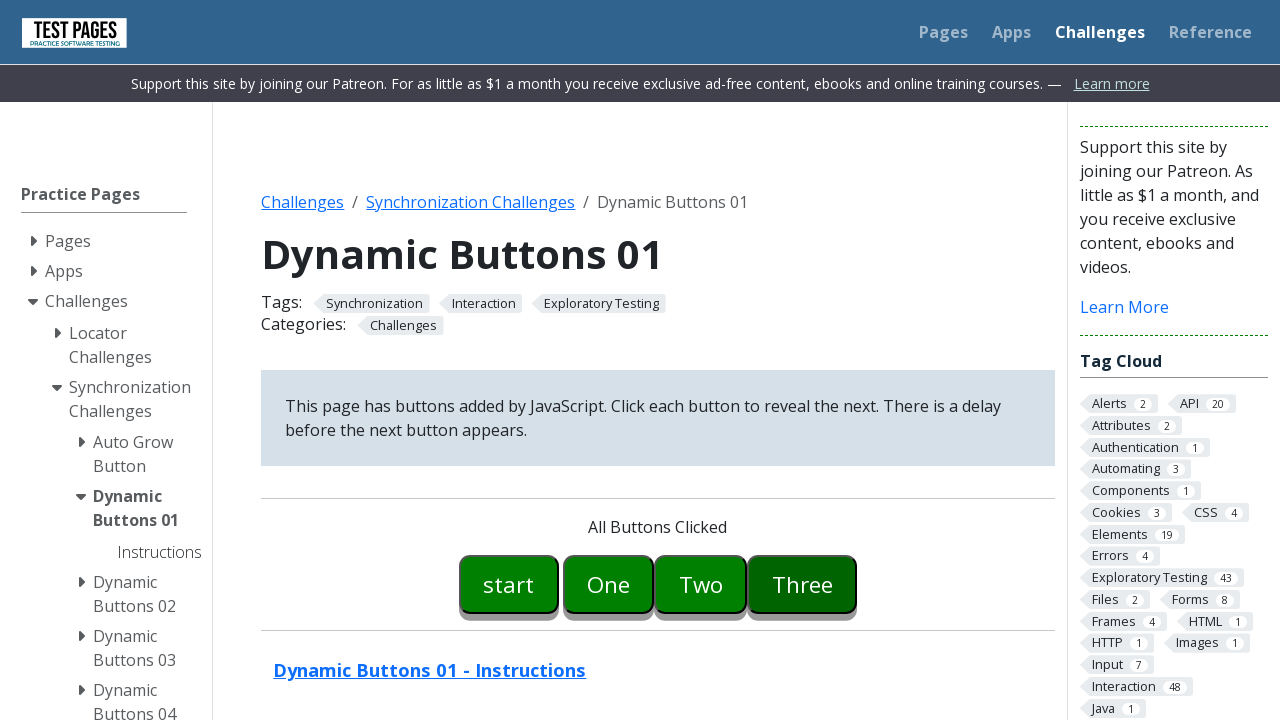

Verified success message displays 'All Buttons Clicked'
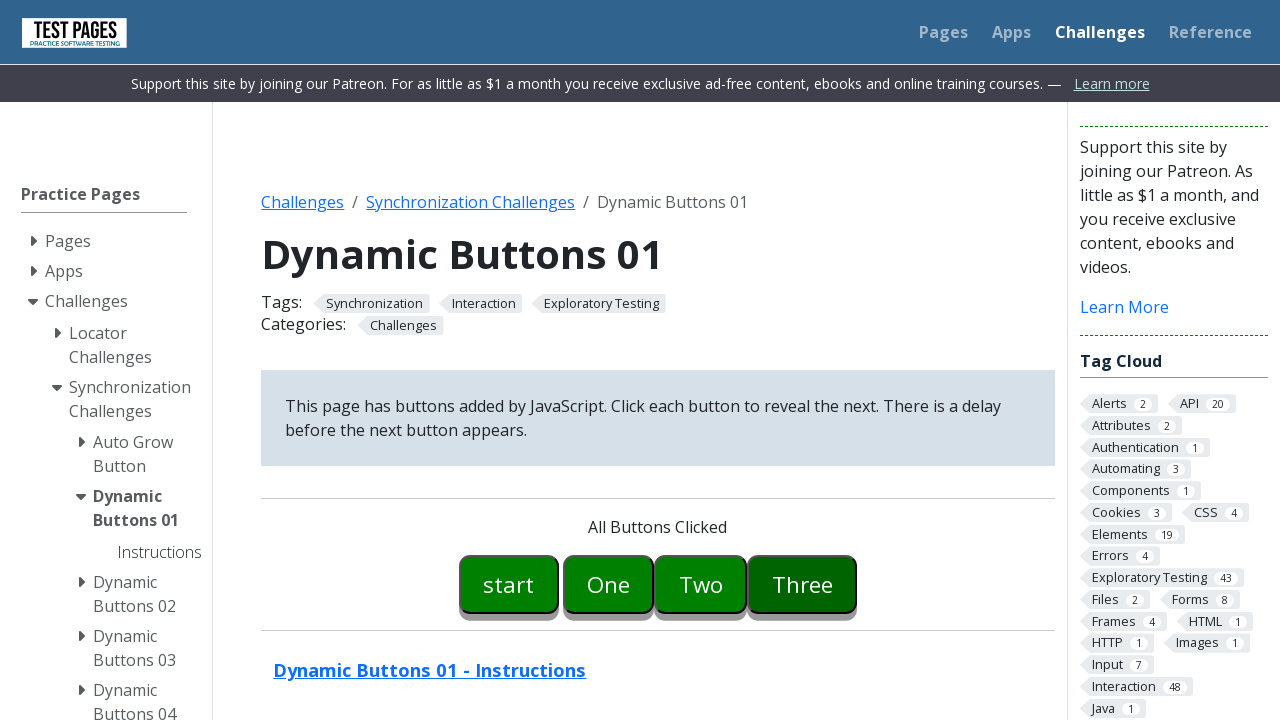

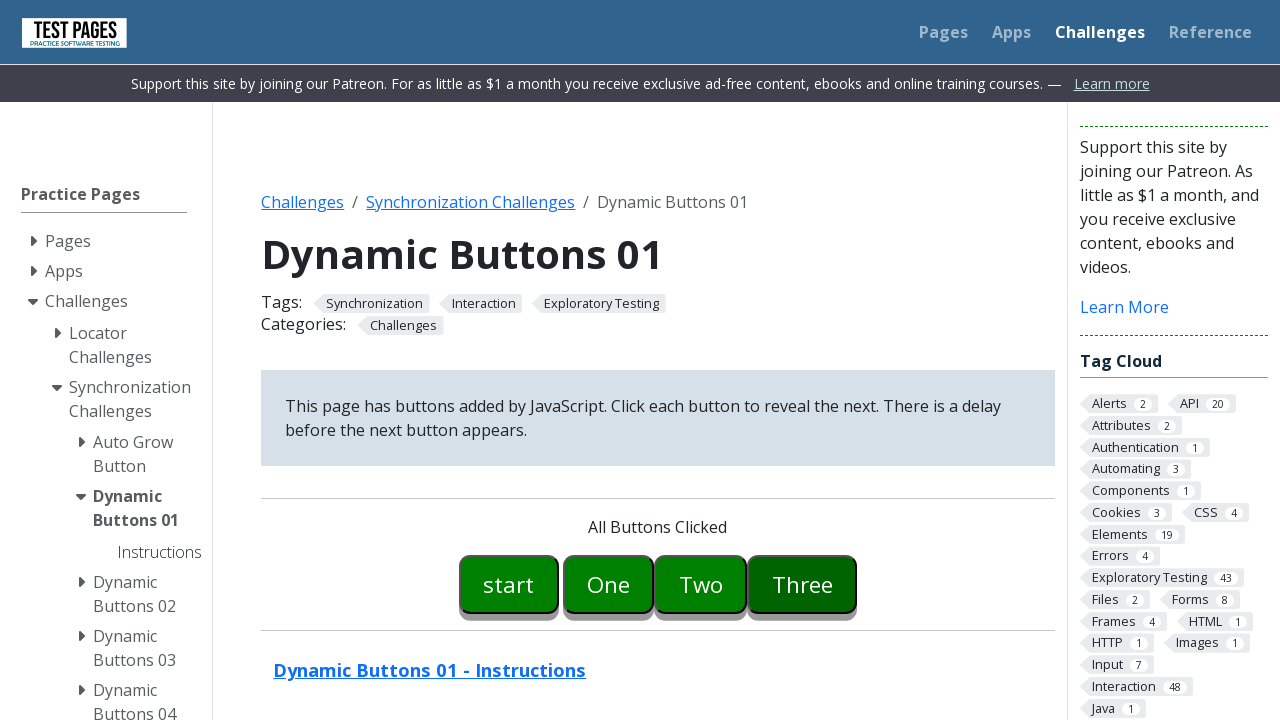